Tests JavaScript alert and confirm dialog handling by entering text, triggering alerts, accepting/dismissing them, and verifying the interactions work correctly

Starting URL: https://rahulshettyacademy.com/AutomationPractice/

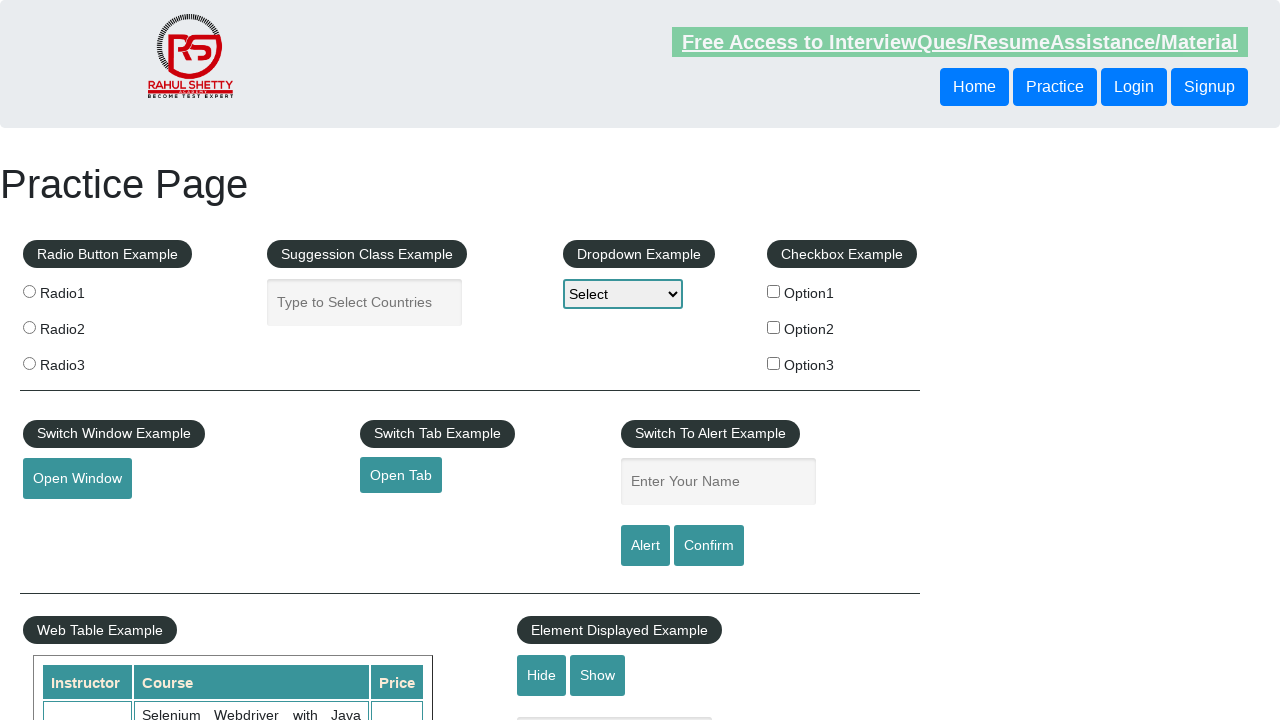

Set viewport size to 1920x1080
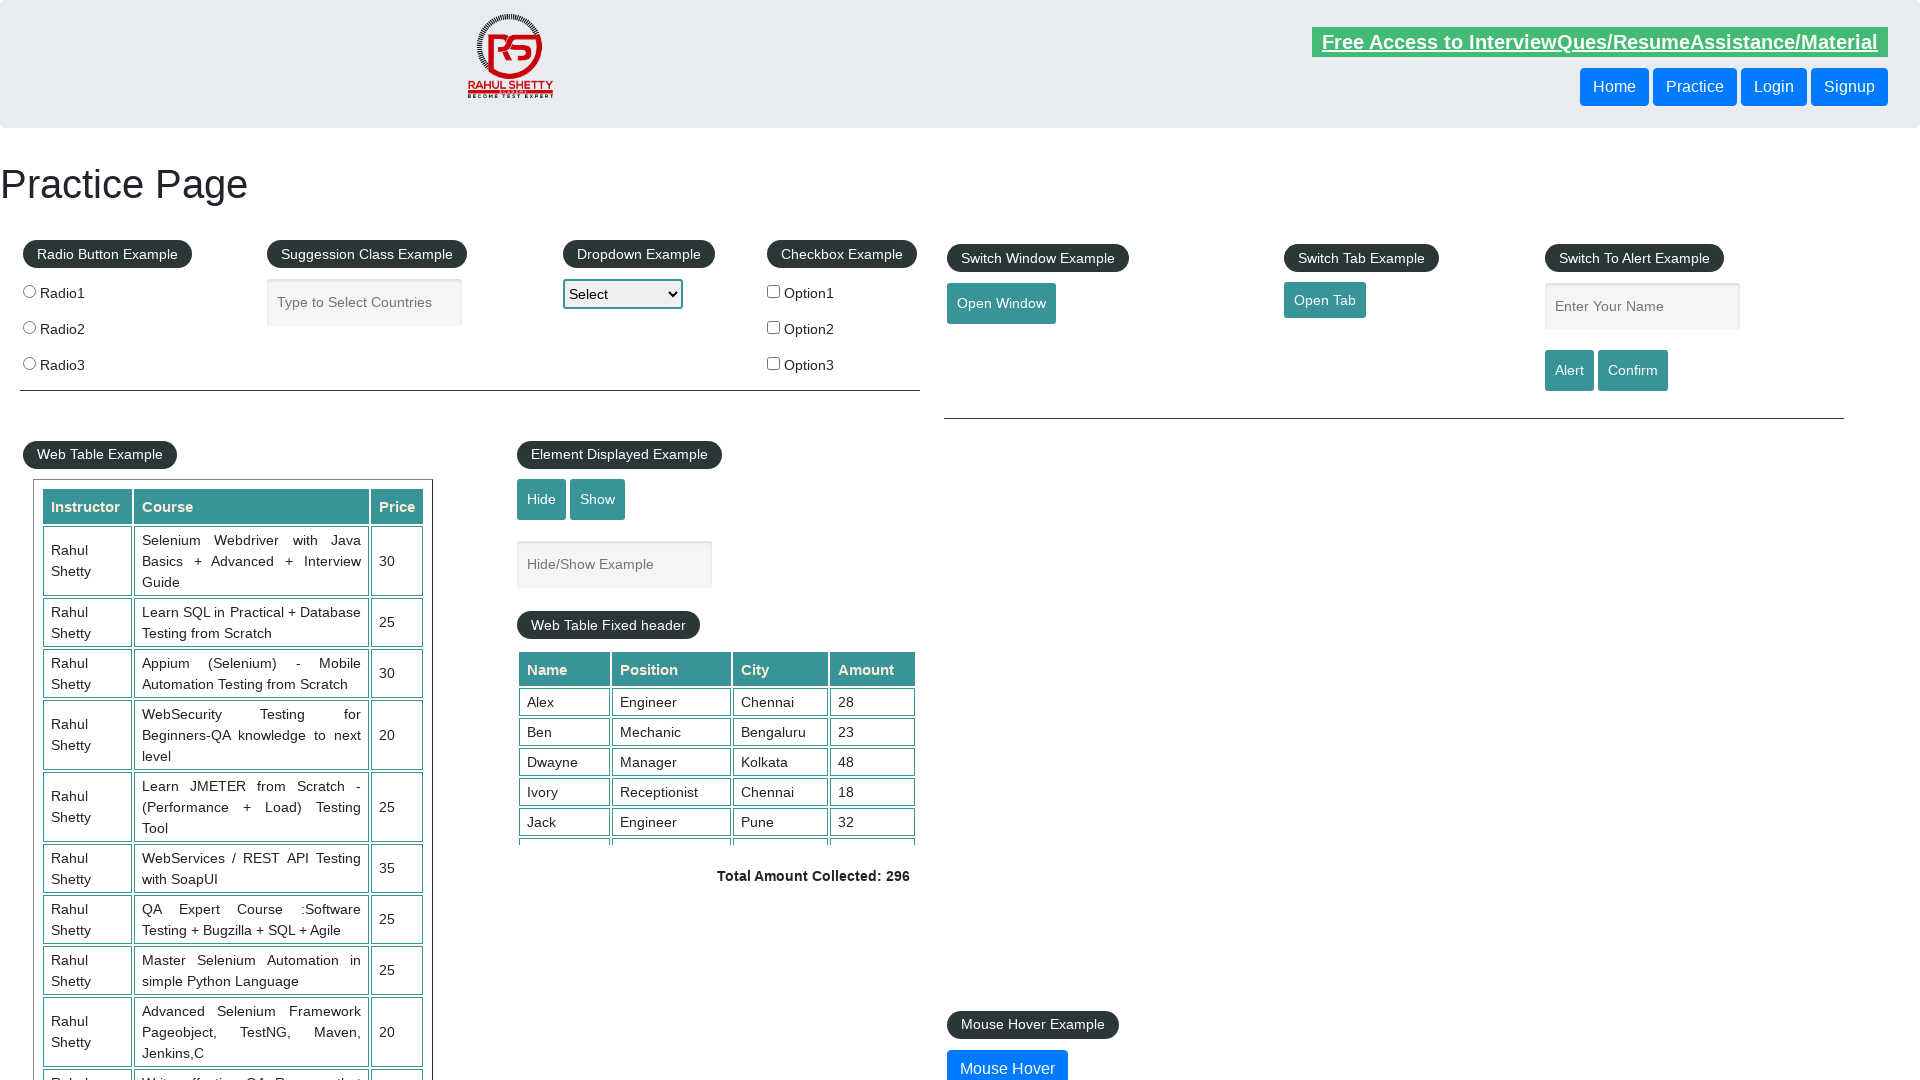

Filled name field with 'Ravi' on #name
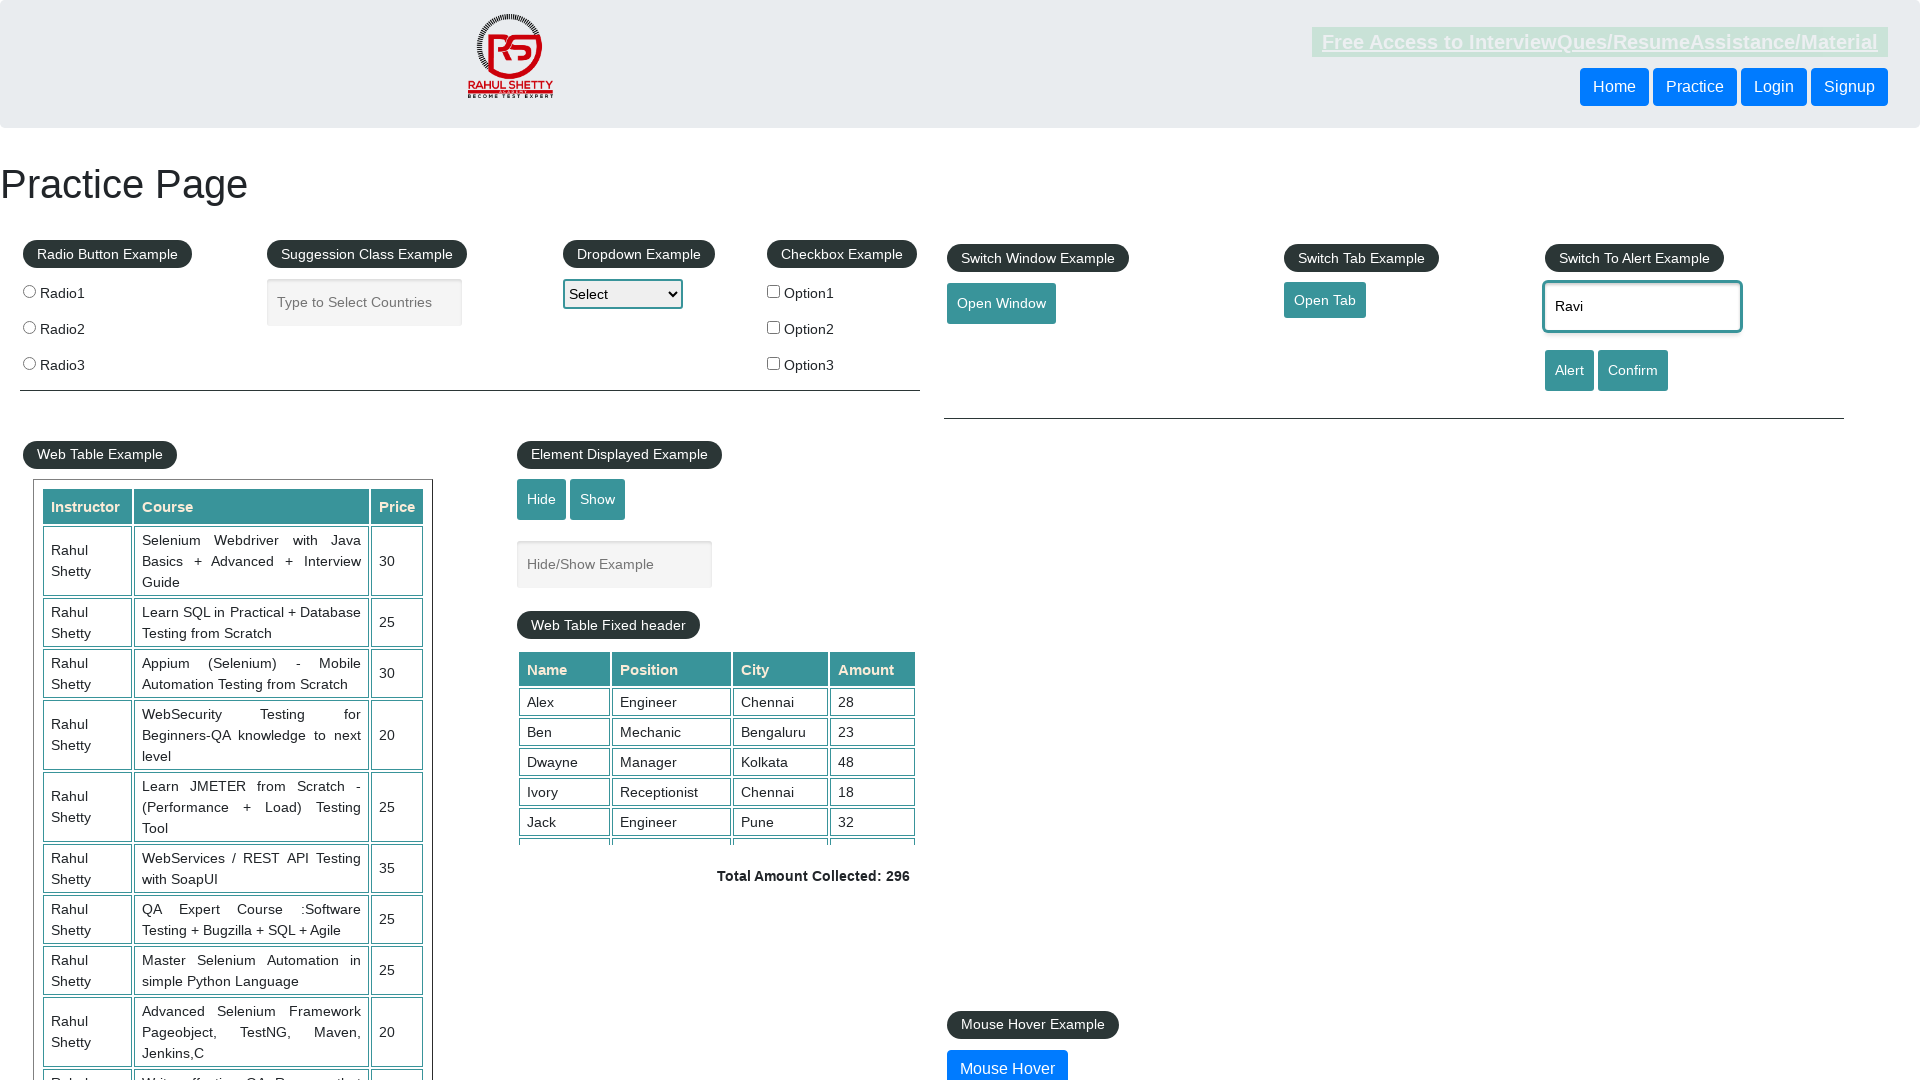

Clicked alert button to trigger JavaScript alert at (1569, 370) on #alertbtn
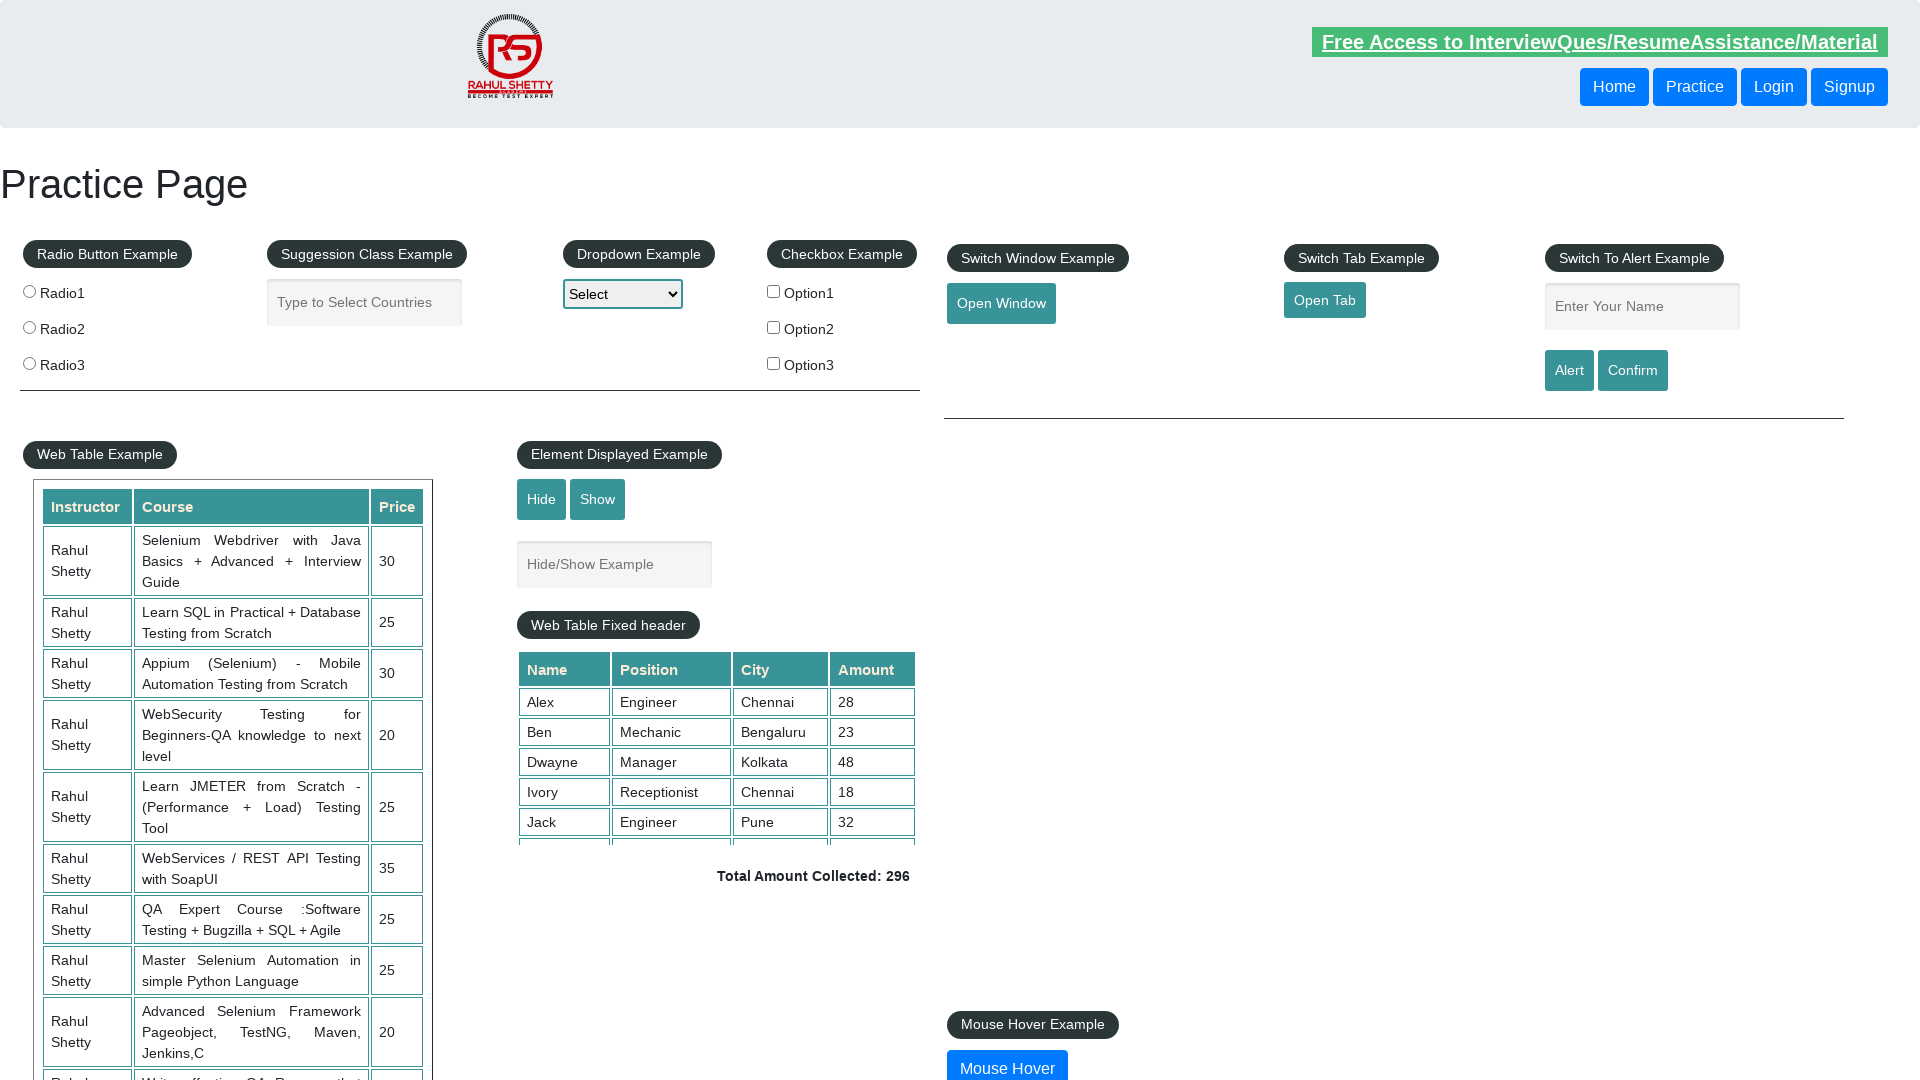

Set up dialog handler to accept alert
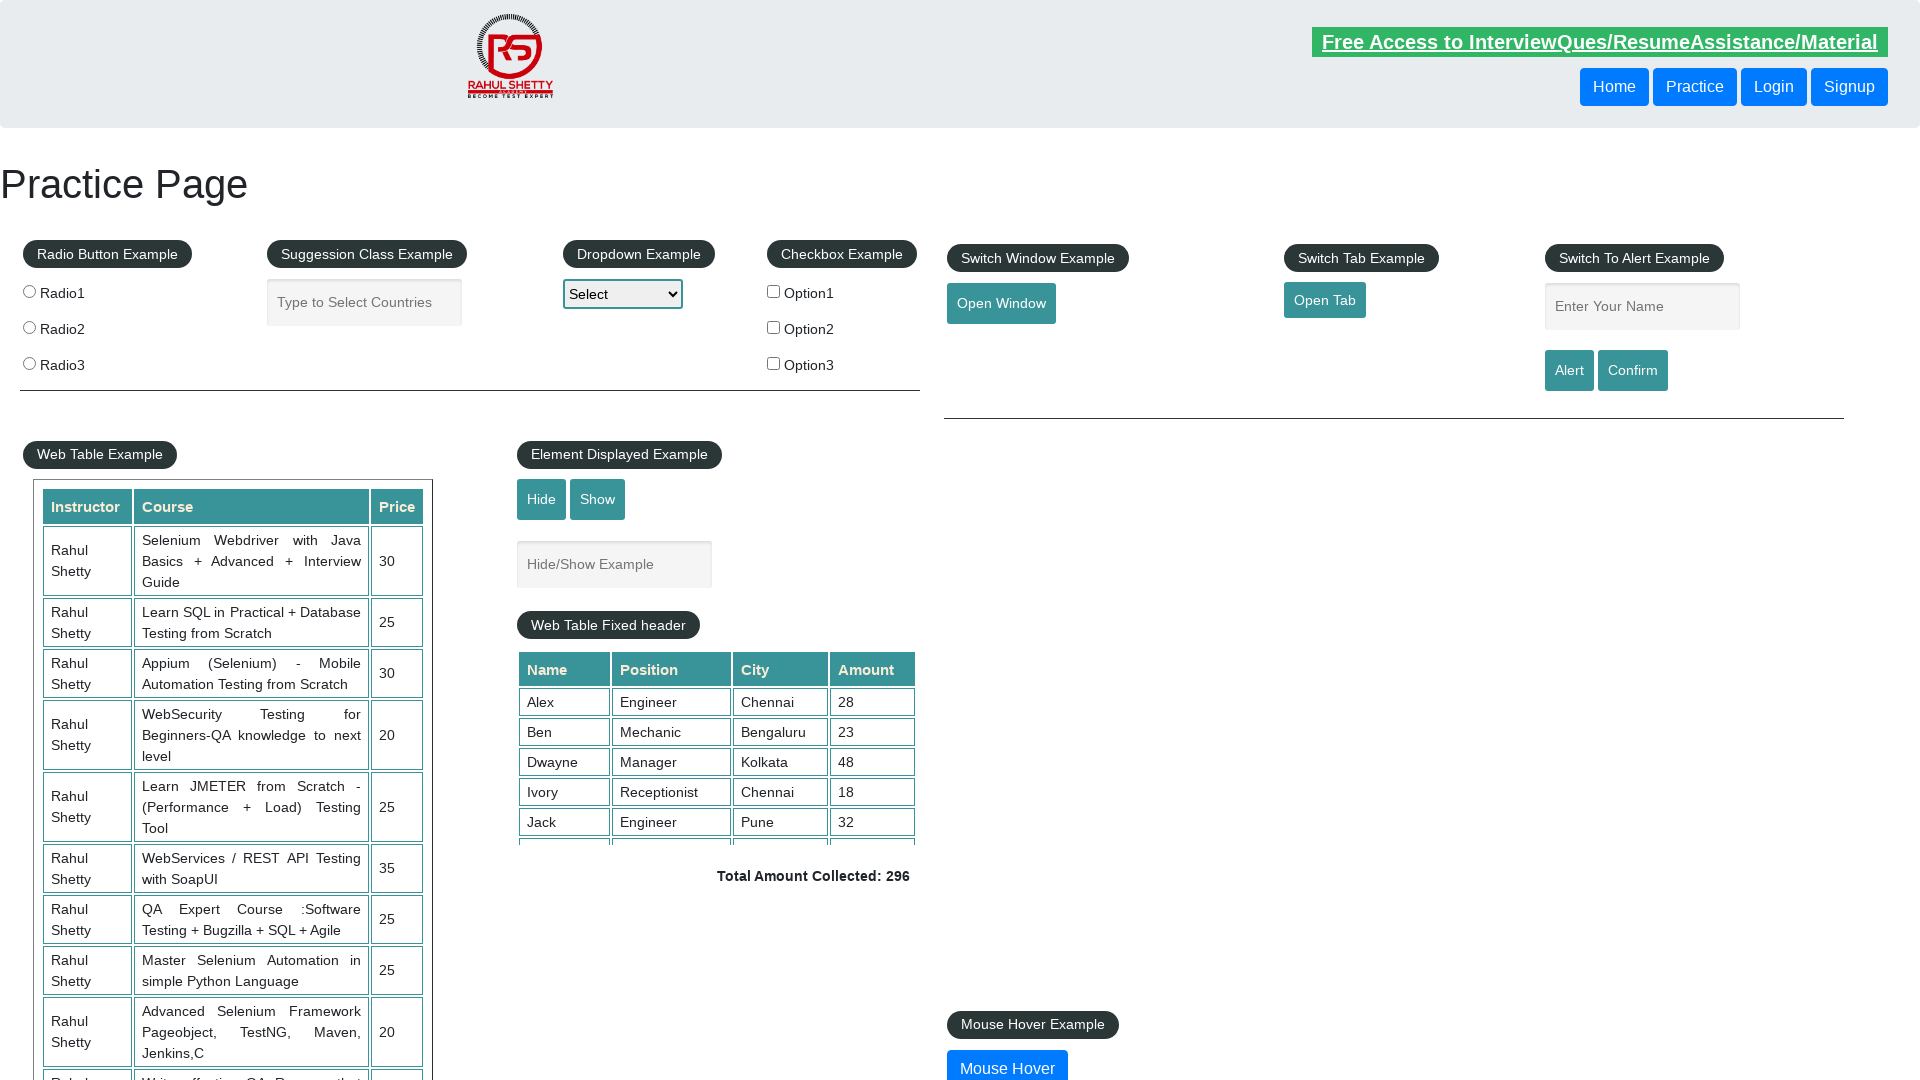

Waited 500ms for alert dialog to be processed
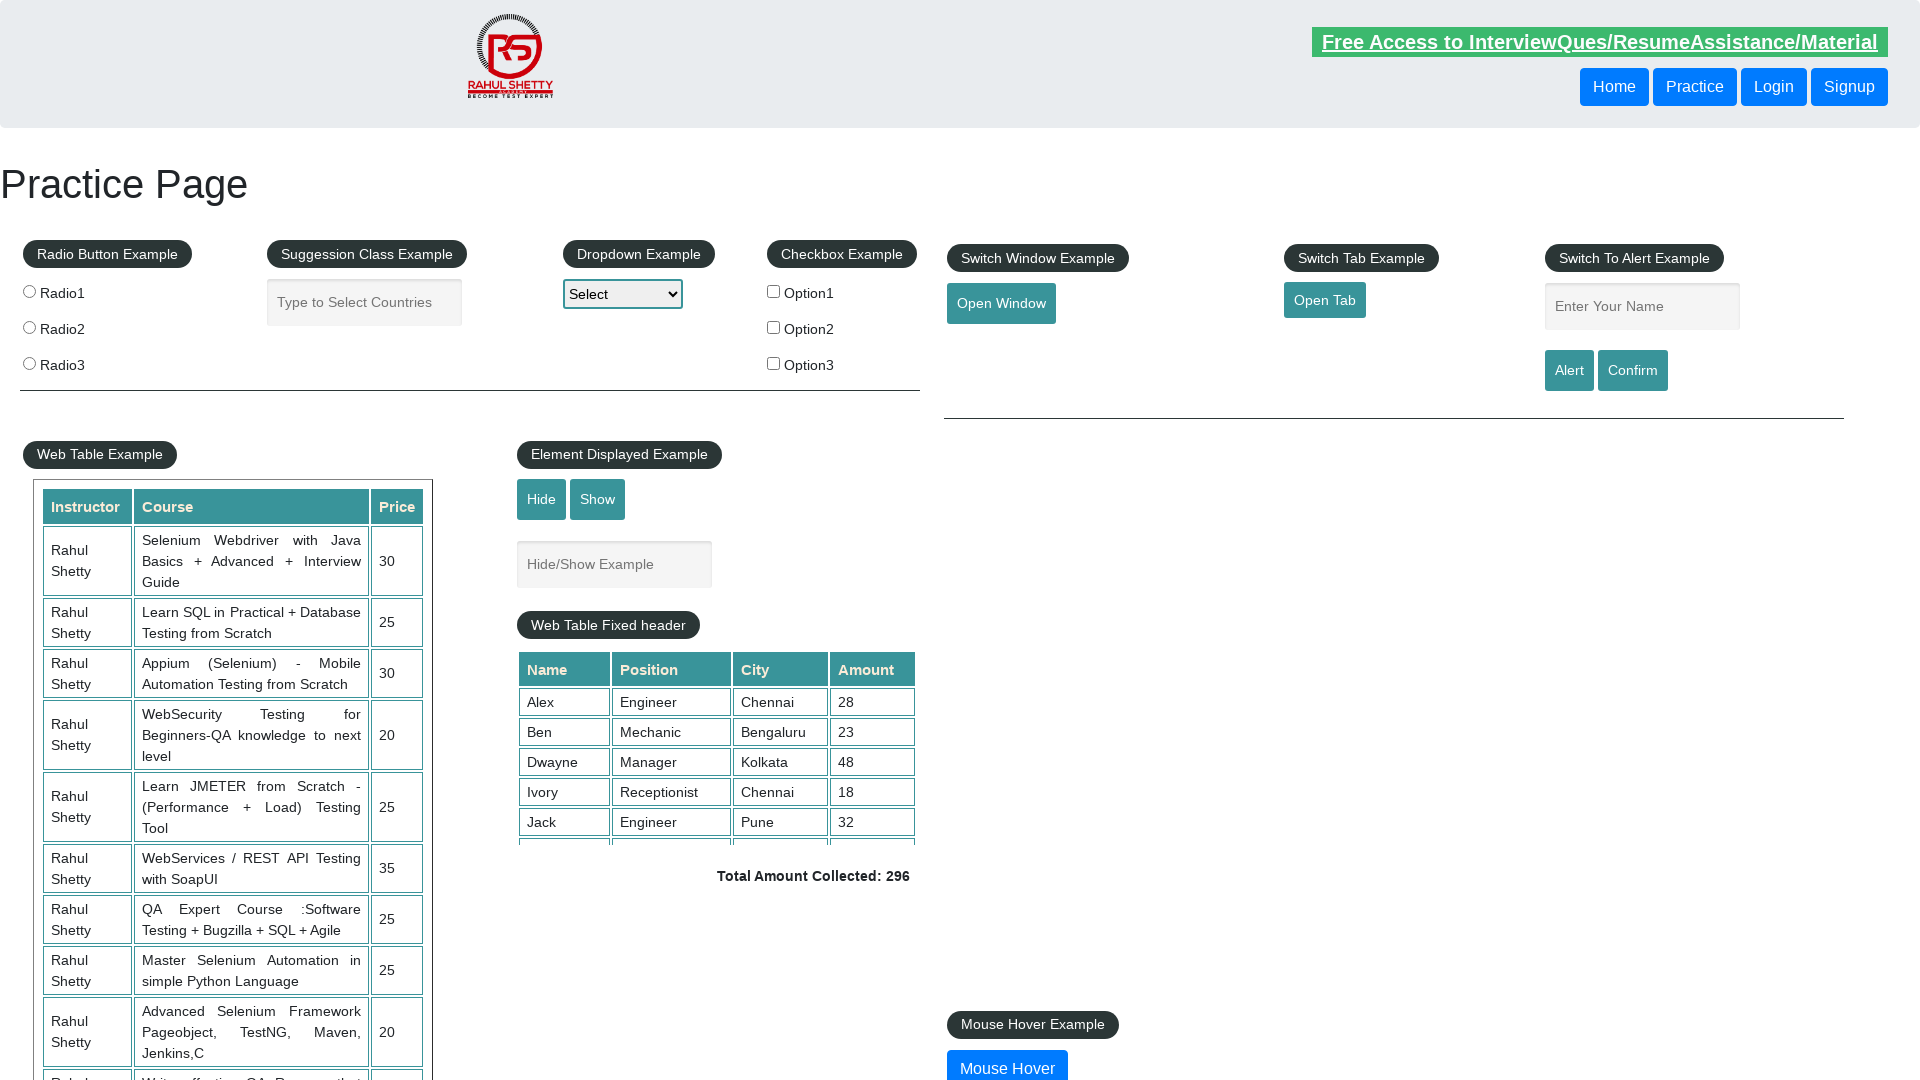

Filled name field with 'Ravi Shankar' on #name
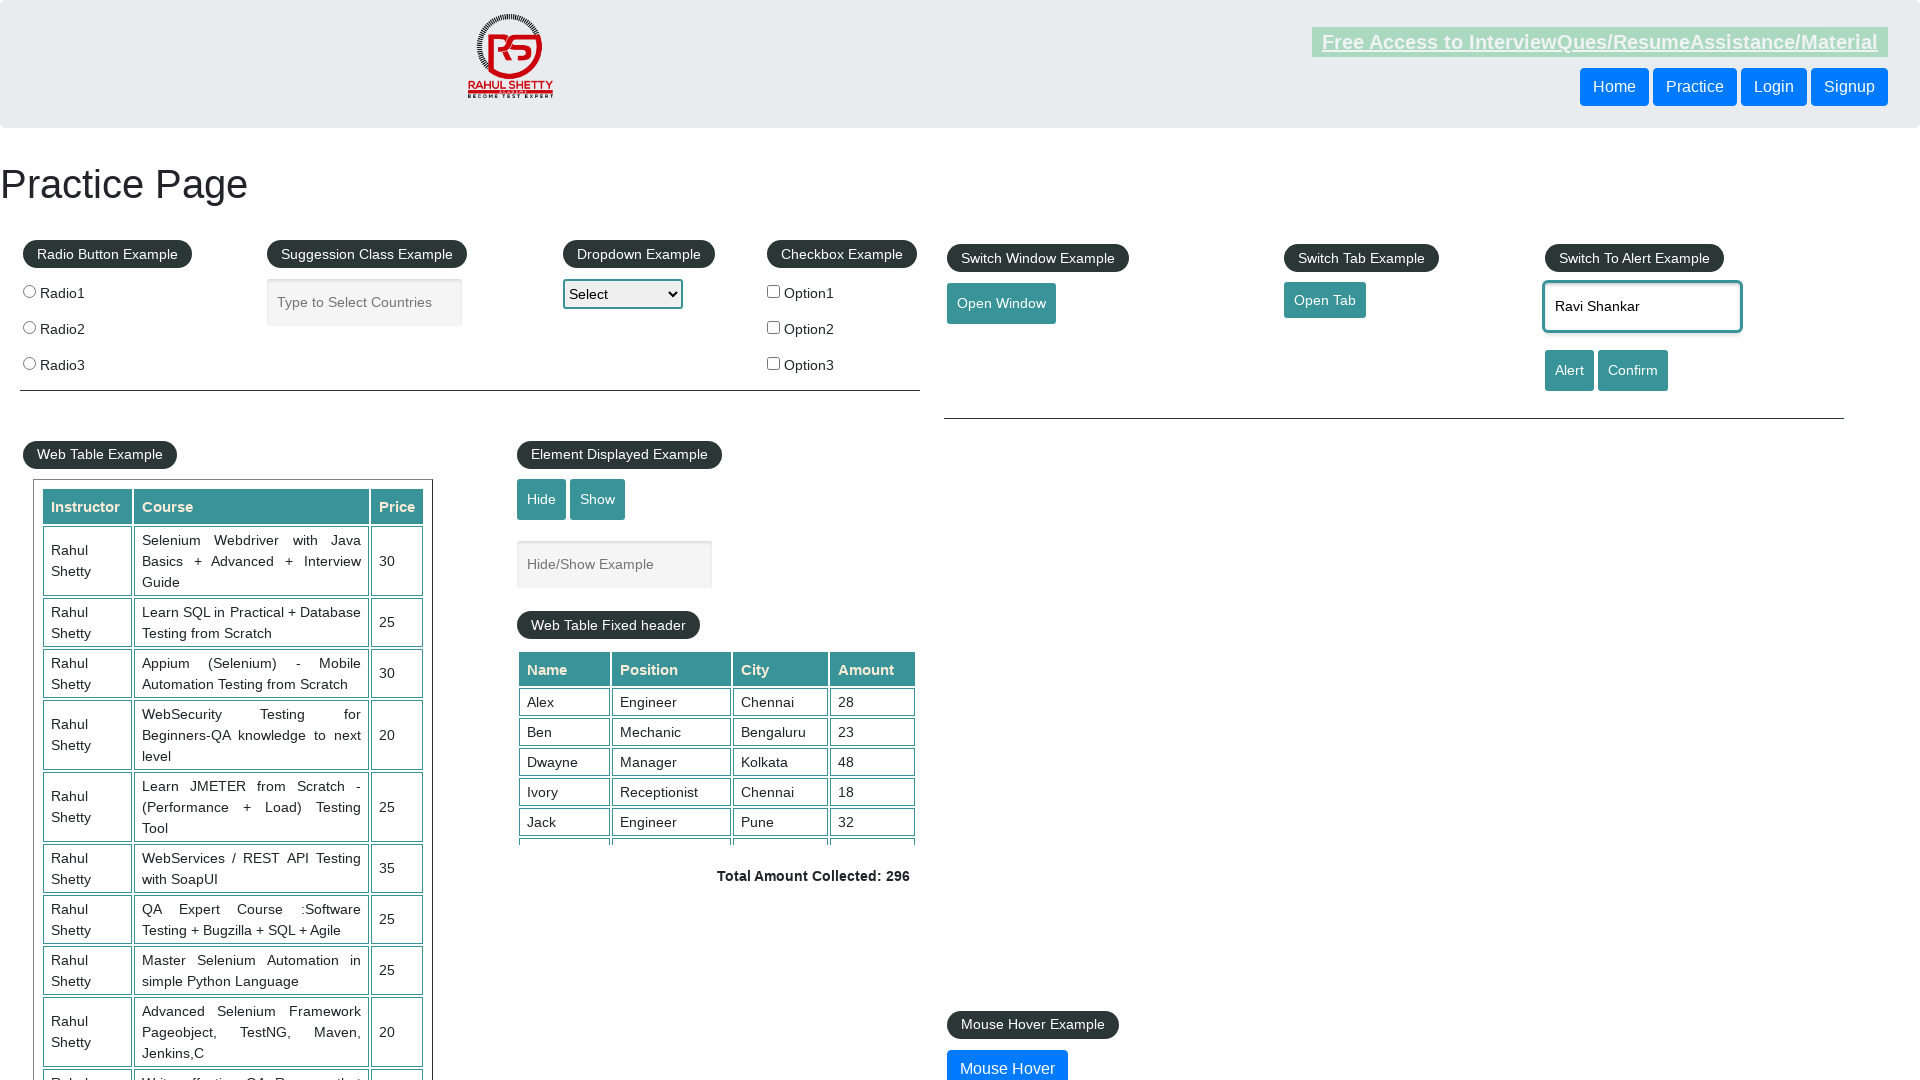

Clicked confirm button to trigger confirm dialog at (1633, 370) on #confirmbtn
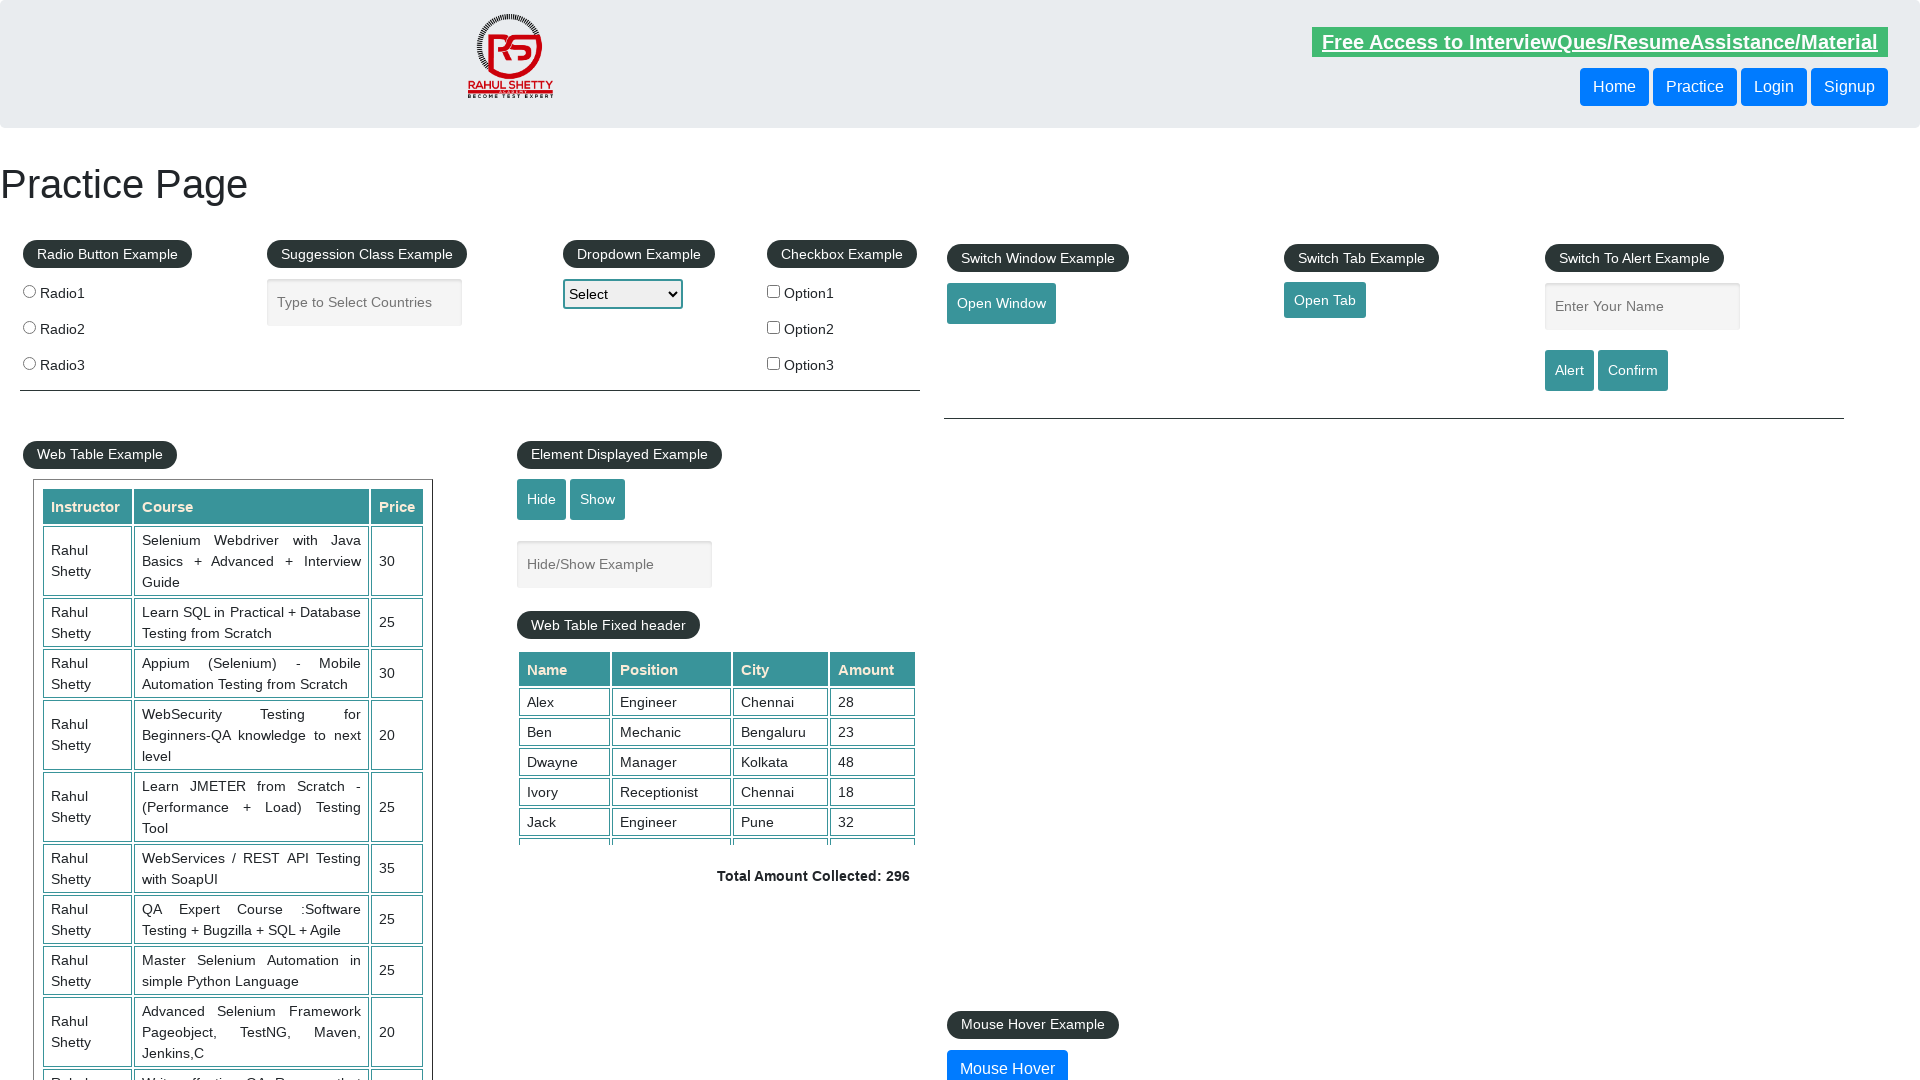

Set up dialog handler to dismiss confirm dialog
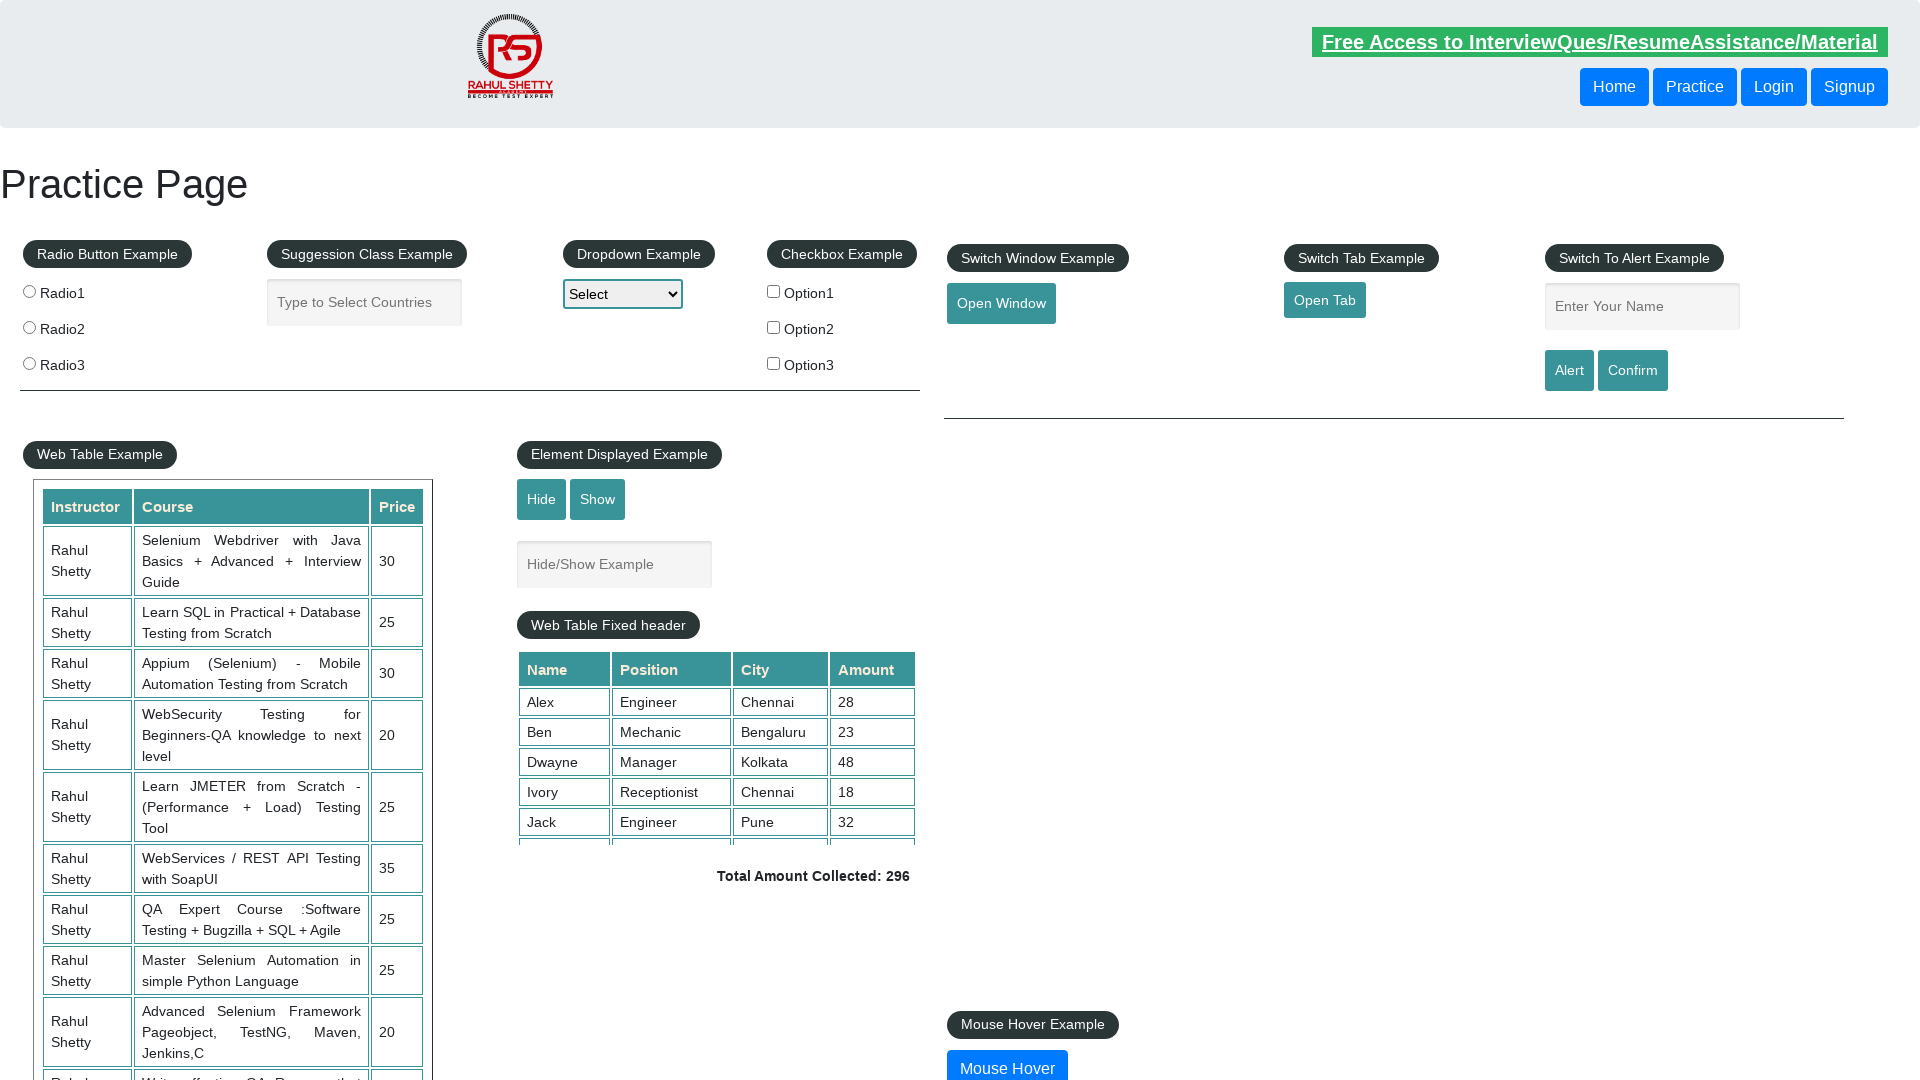

Waited 500ms for confirm dialog to be processed
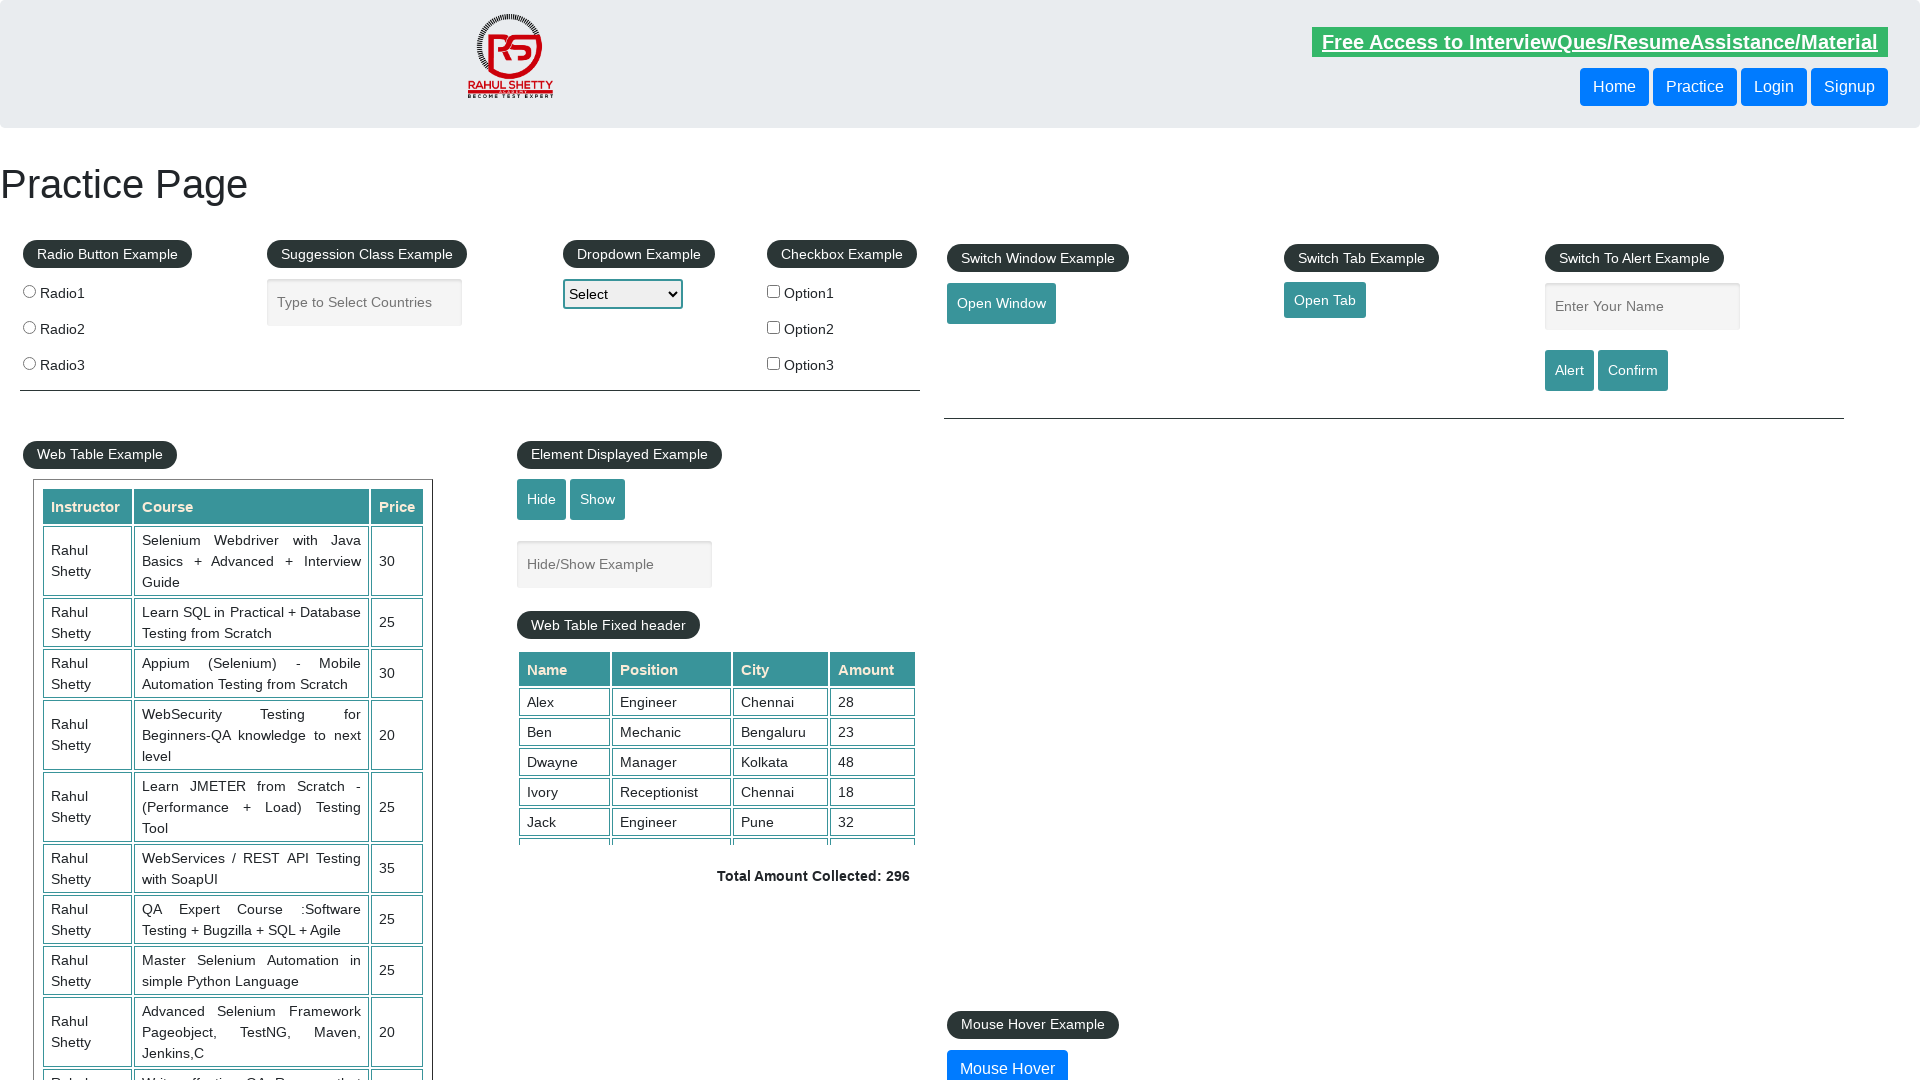

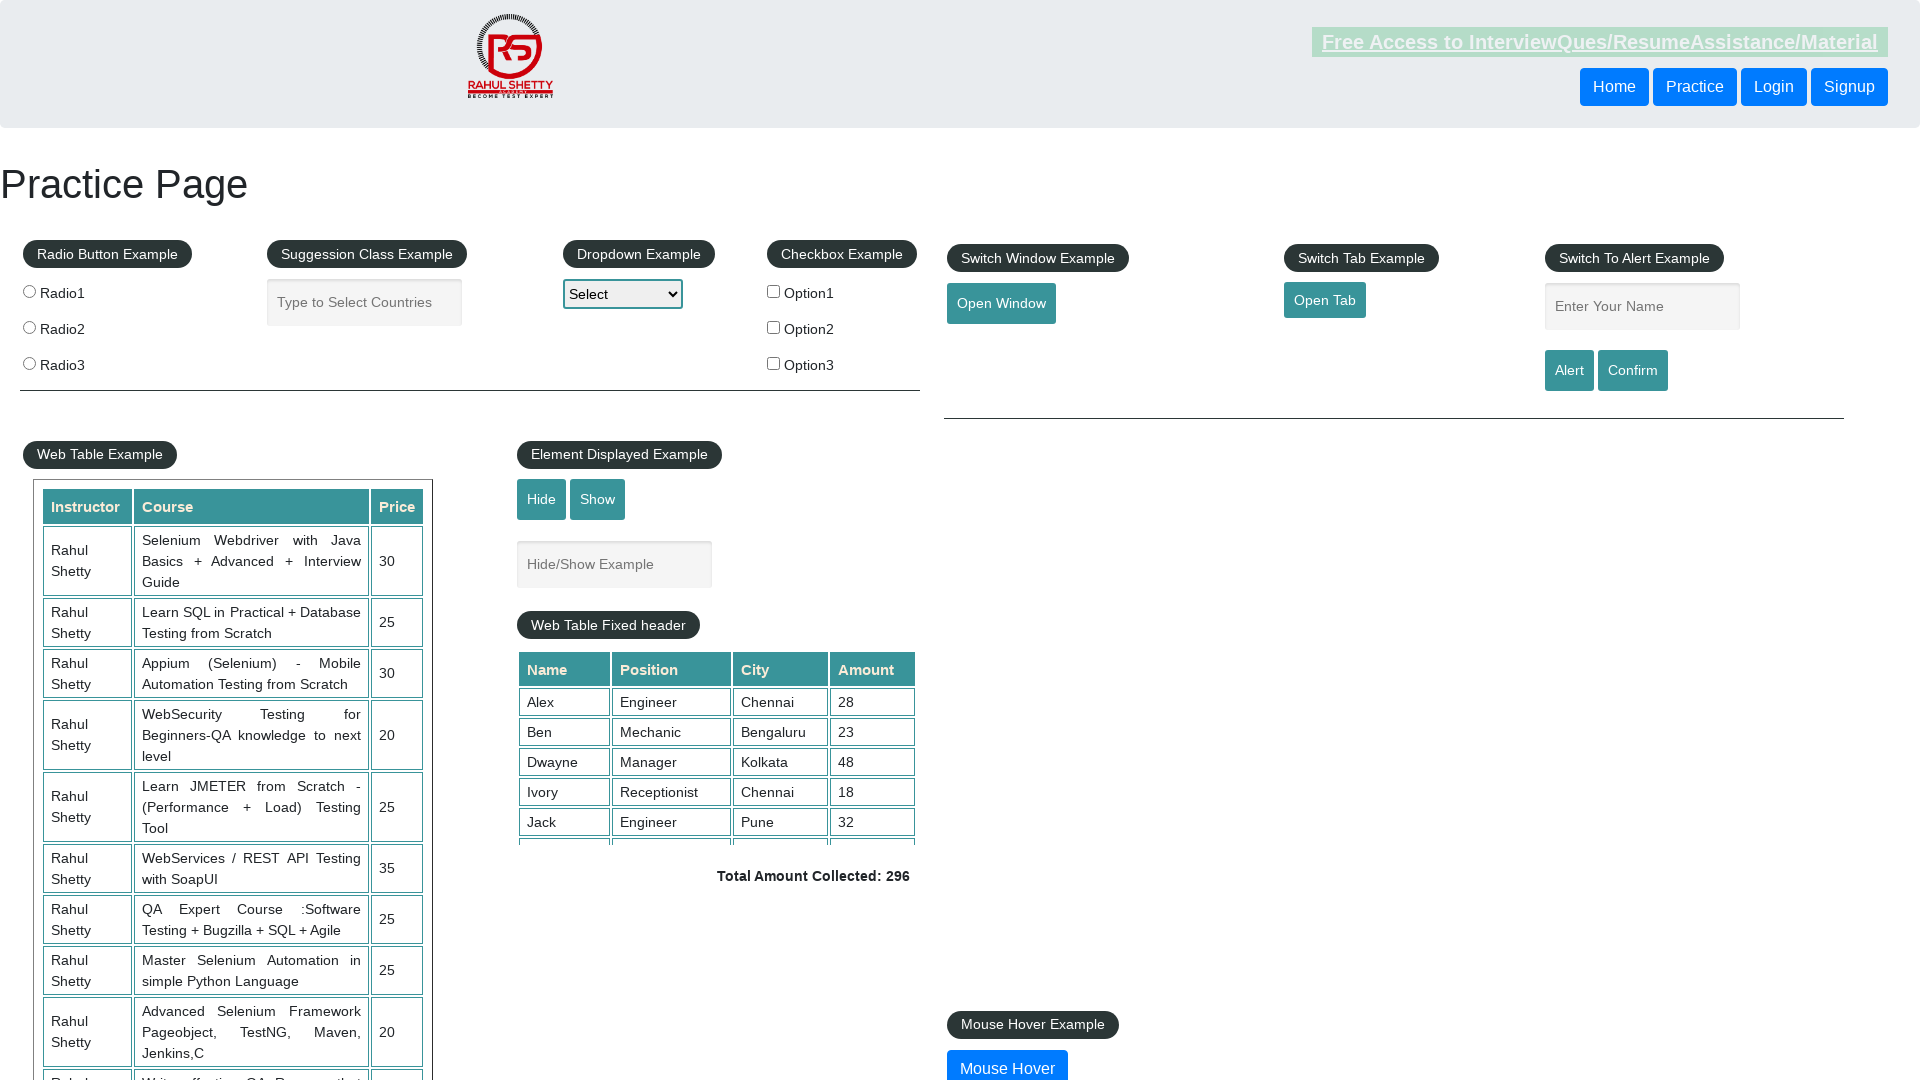